Tests element visibility, enabled state, and checkbox selection functionality on a demo login form

Starting URL: https://demo.applitools.com/

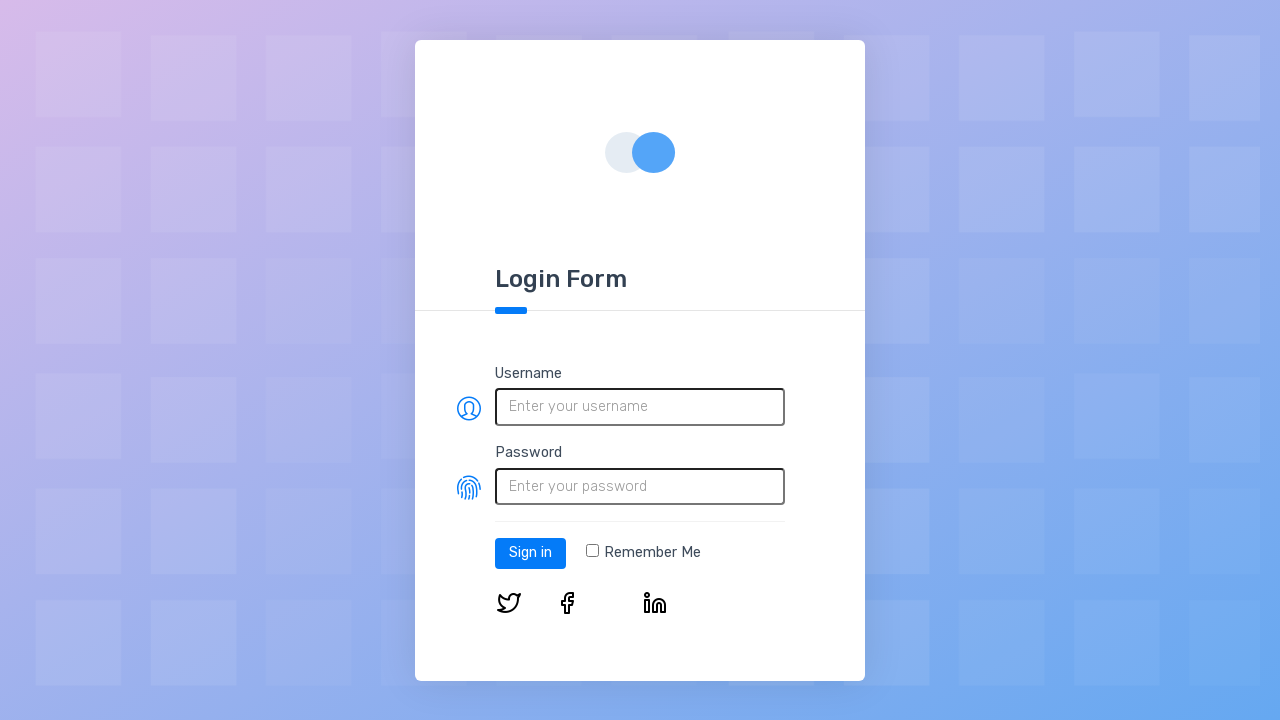

Navigated to demo login page
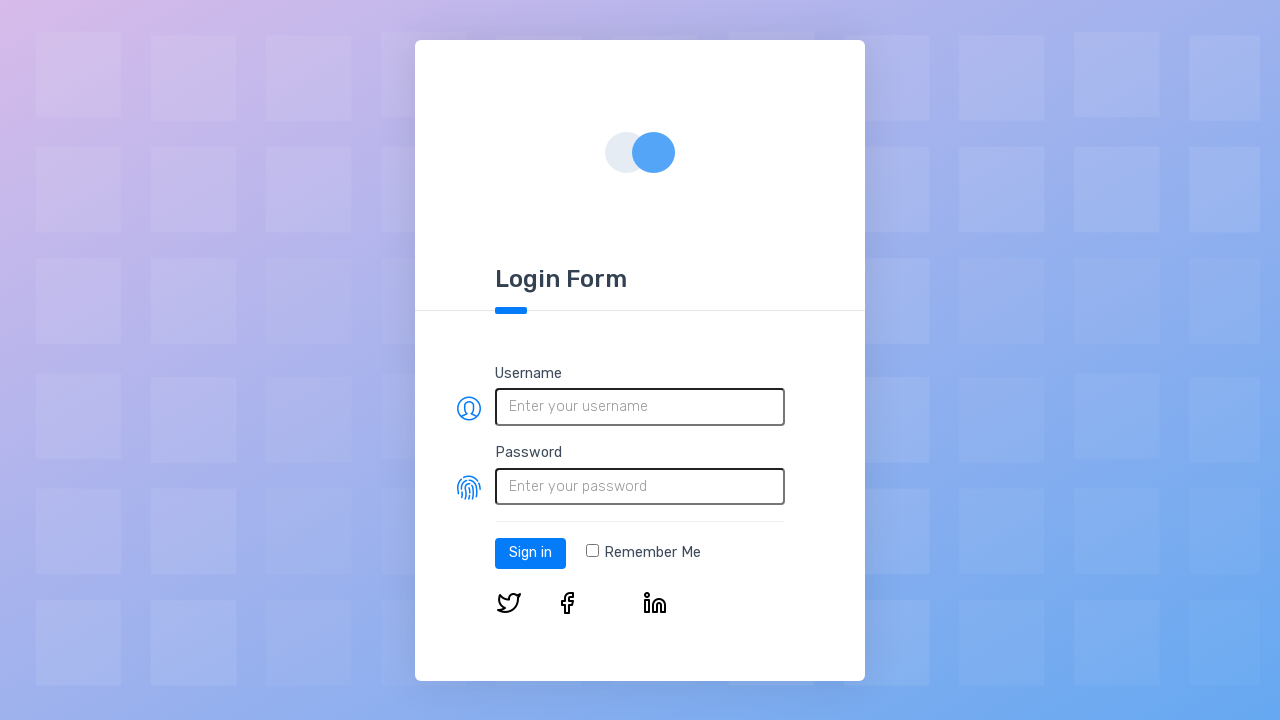

Located username field
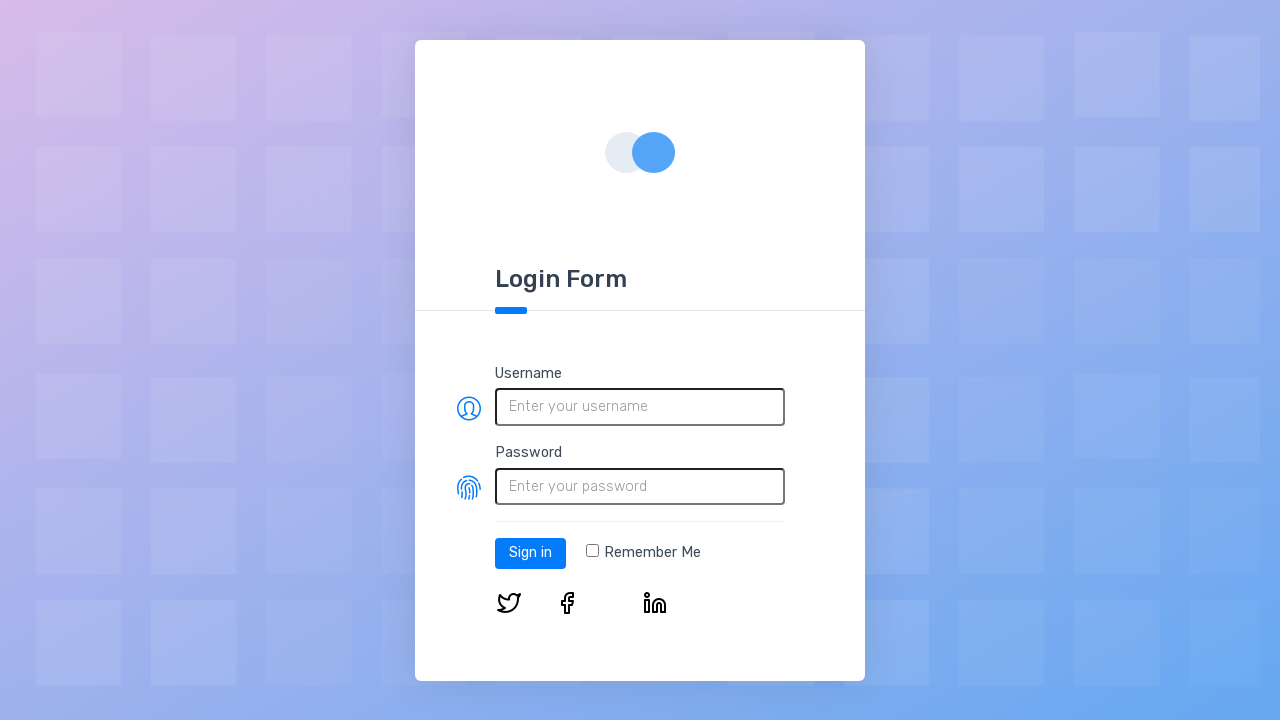

Verified username field is visible
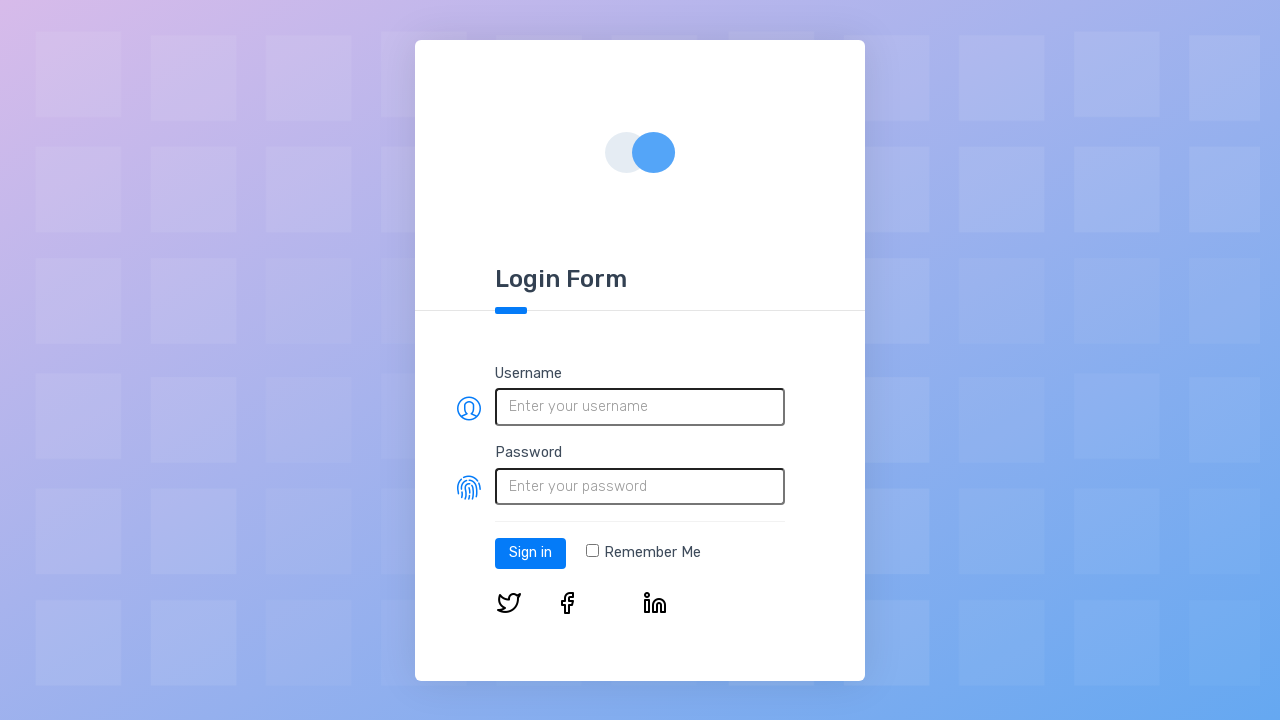

Verified username field is enabled
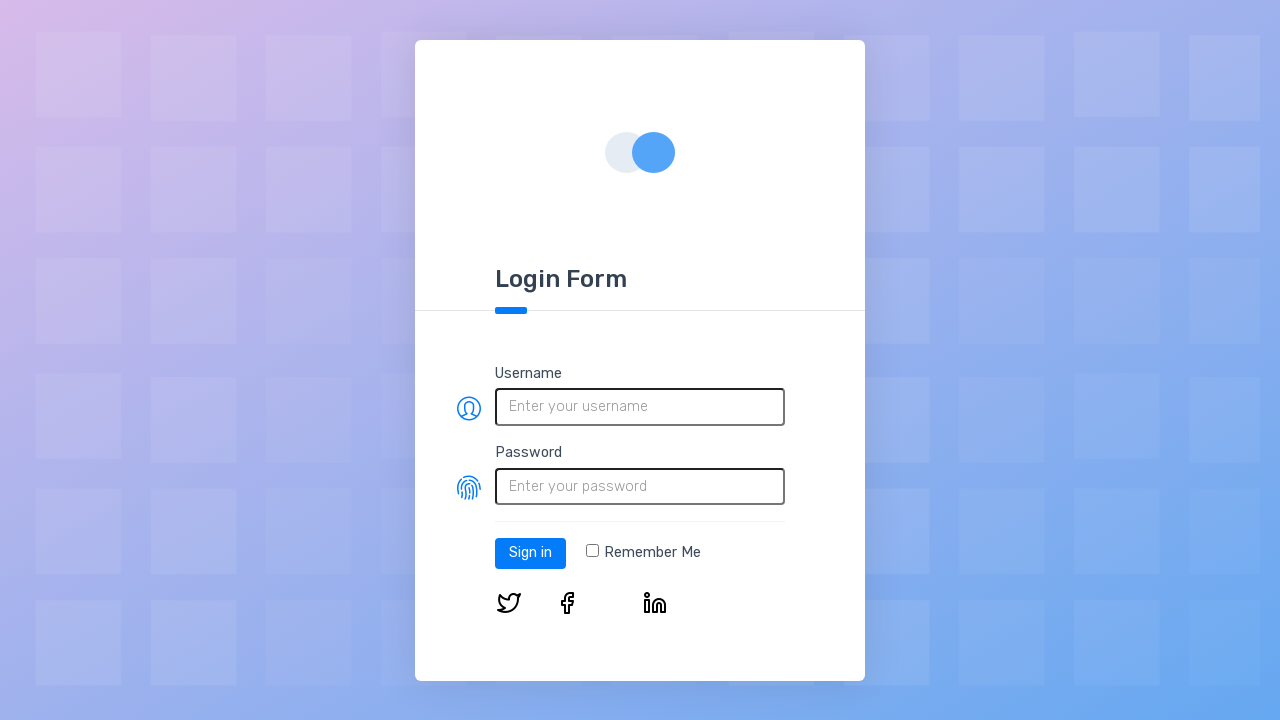

Located remember me checkbox
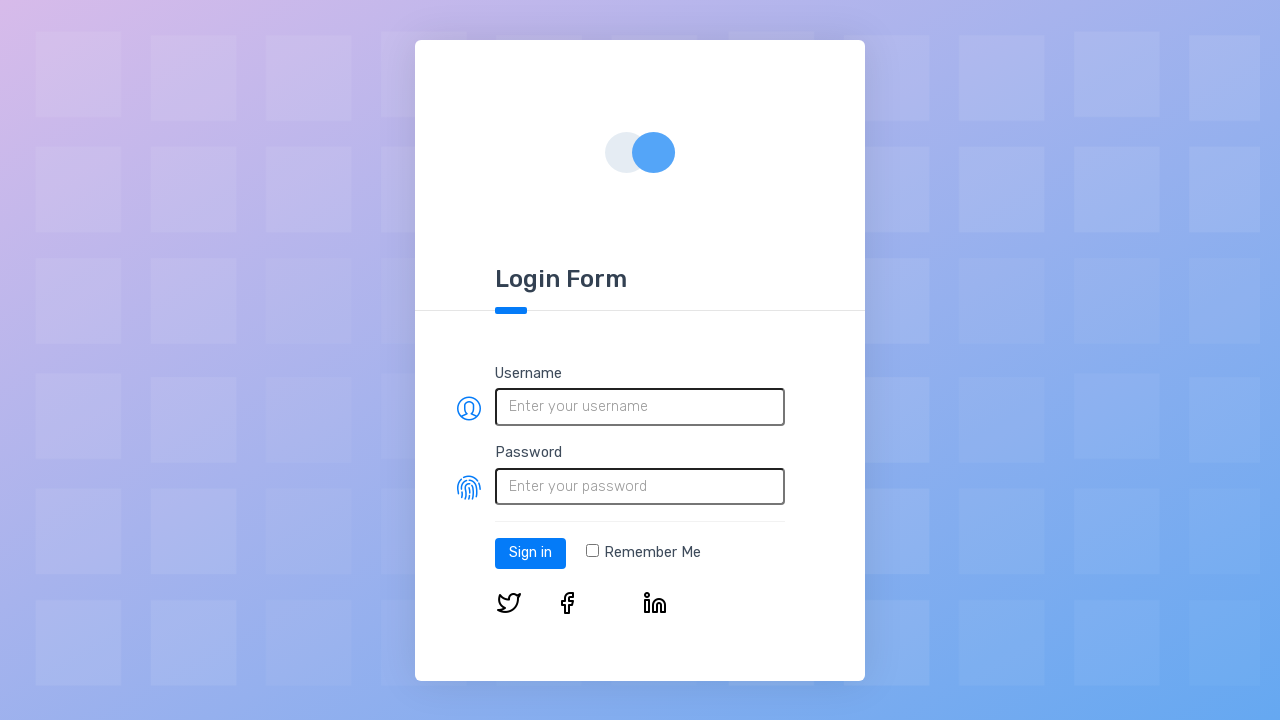

Verified checkbox is visible
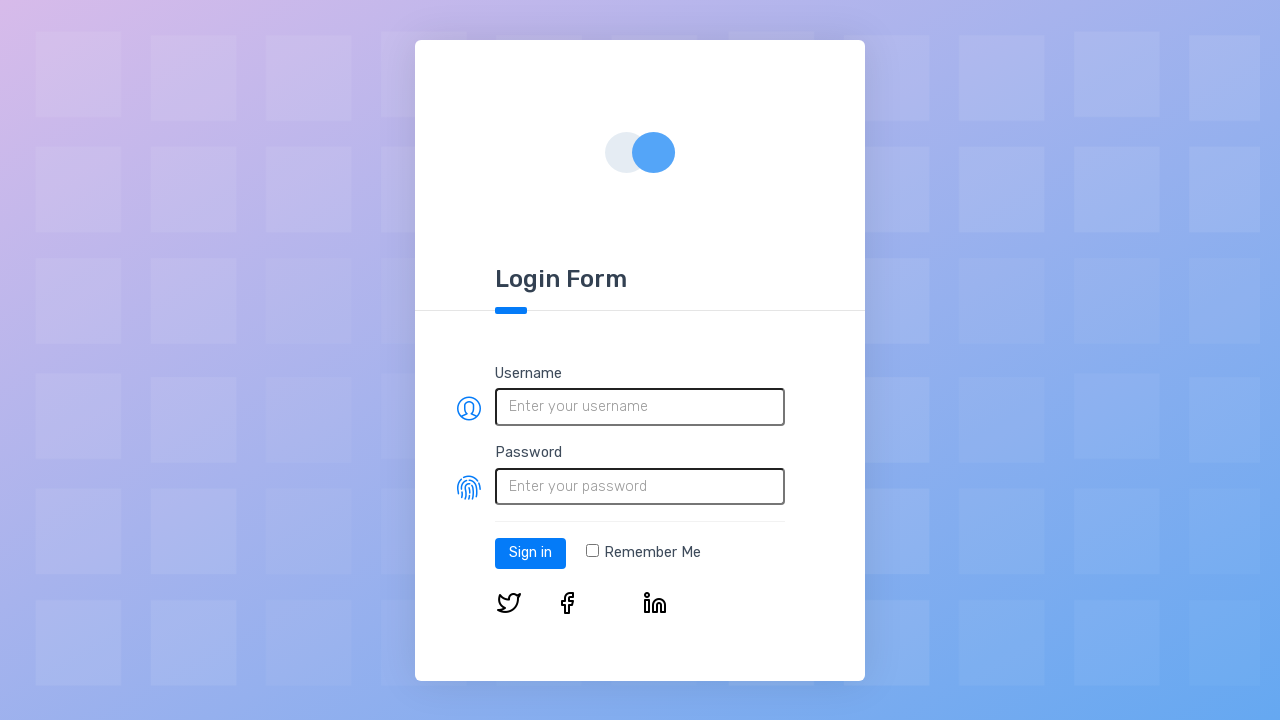

Verified checkbox is enabled
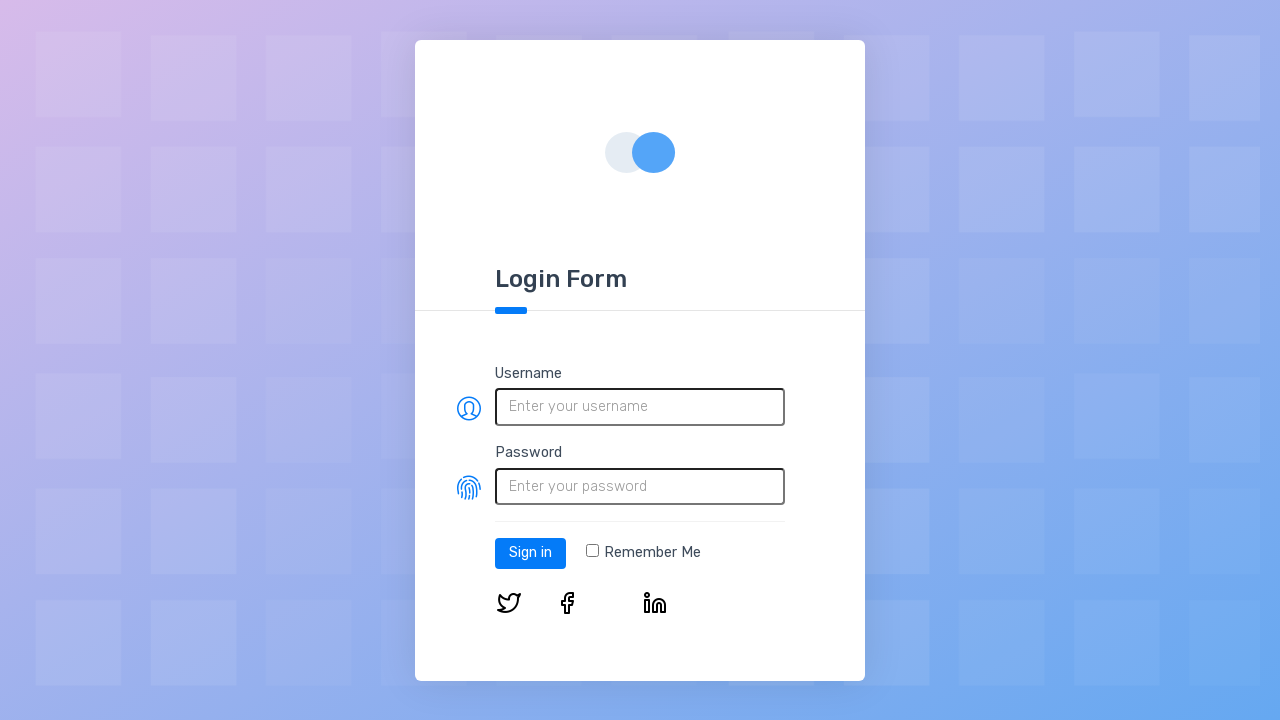

Verified checkbox is not checked initially
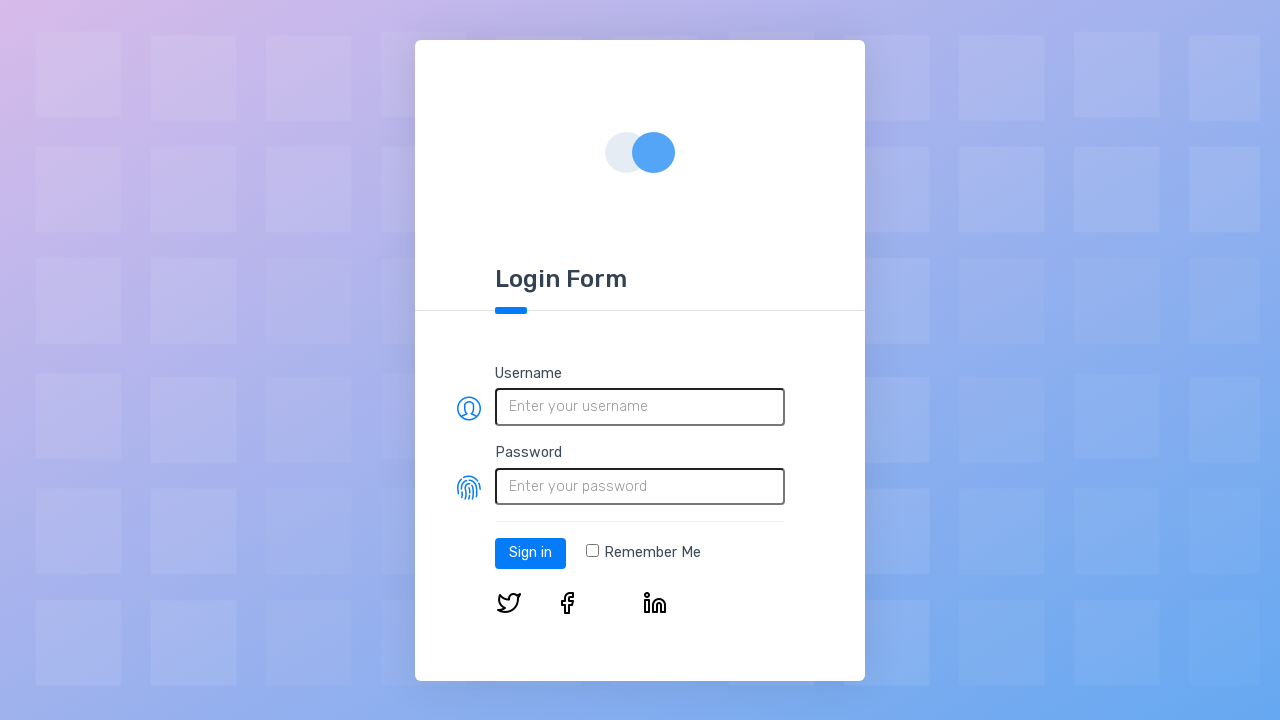

Clicked the remember me checkbox at (592, 551) on input[type='checkbox']
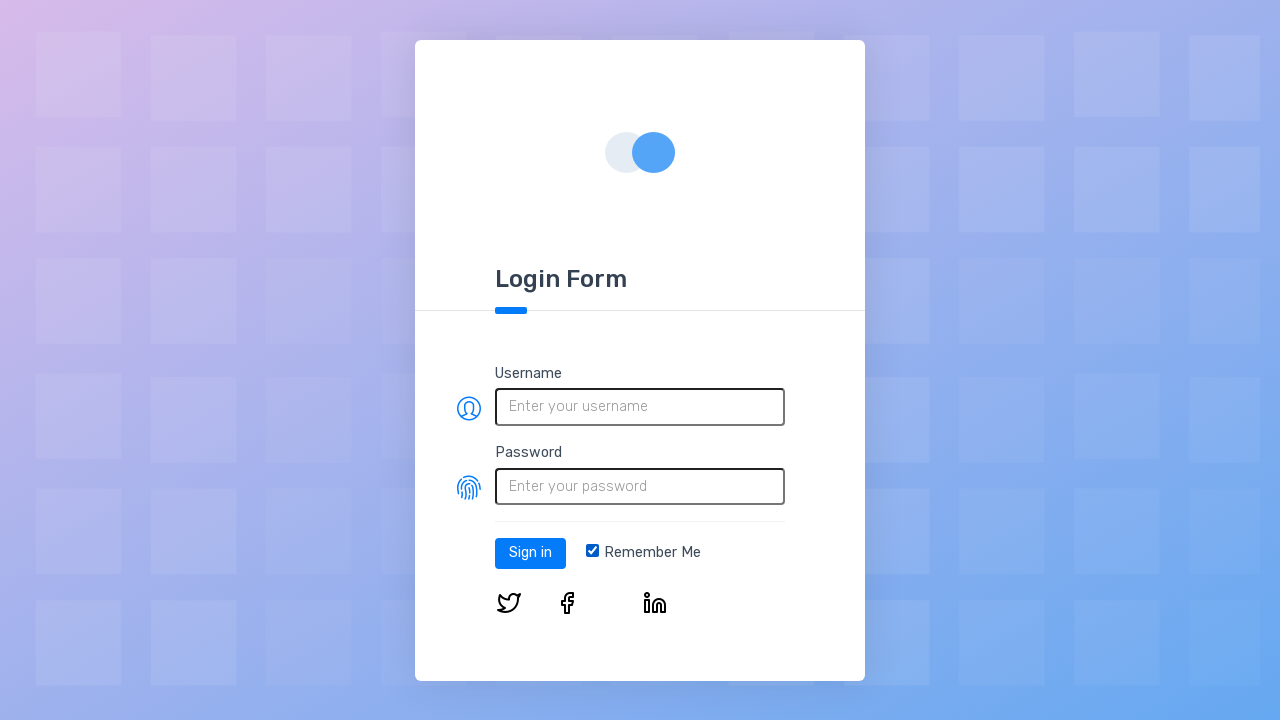

Verified checkbox is now checked
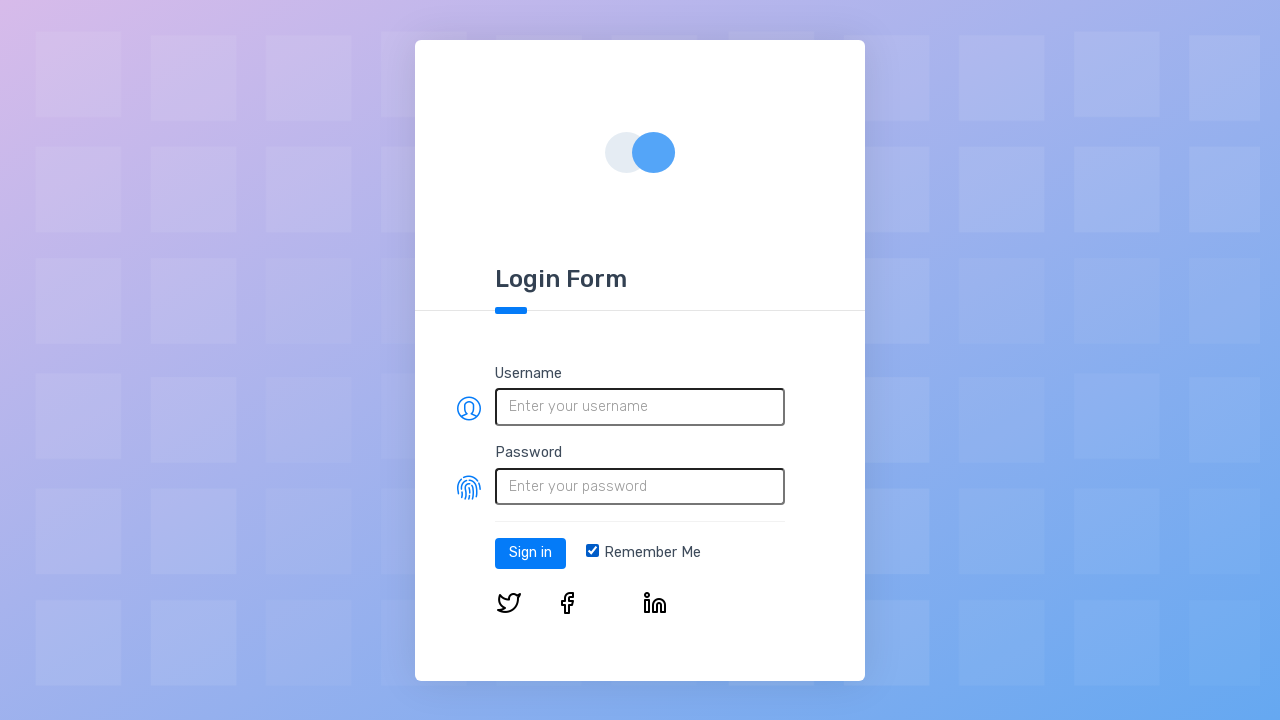

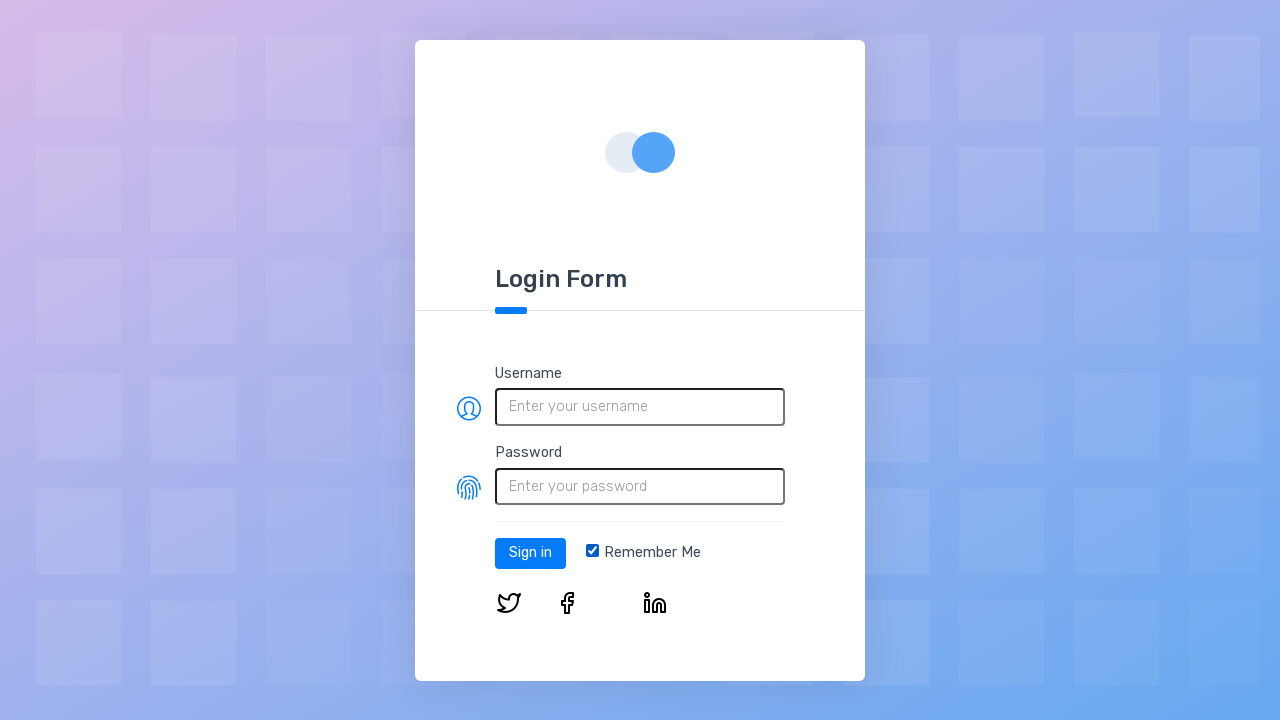